Tests iframe navigation by clicking on "Iframe with in an Iframe" tab, switching to nested iframes, and entering text in an input field within the nested iframe

Starting URL: http://demo.automationtesting.in/Frames.html

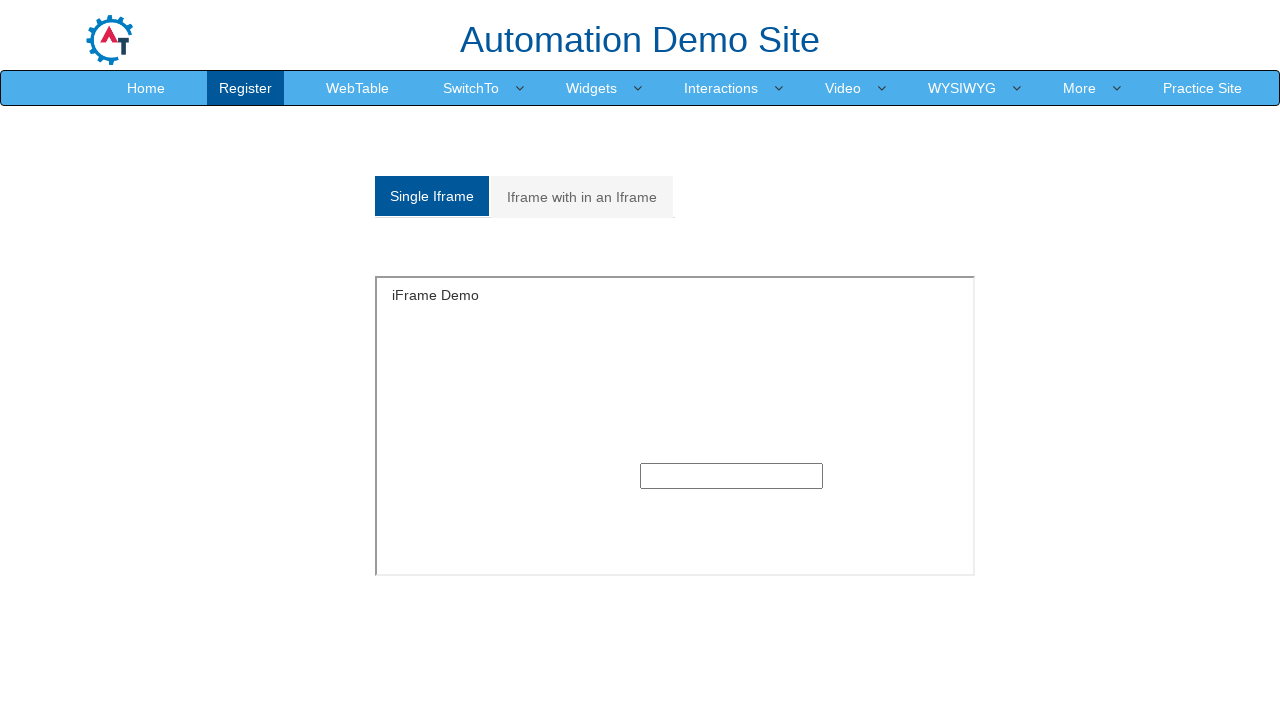

Clicked on 'Iframe with in an Iframe' tab at (582, 197) on xpath=//a[normalize-space()='Iframe with in an Iframe']
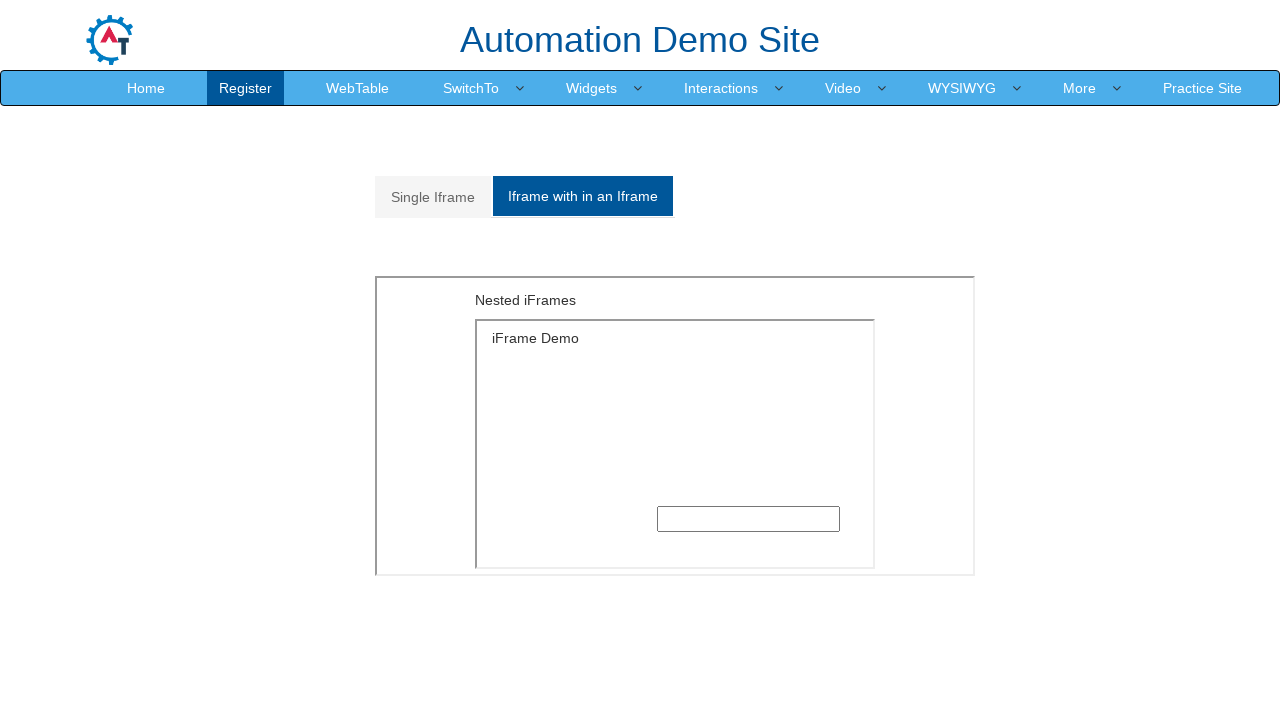

Switched to parent iframe at index 1
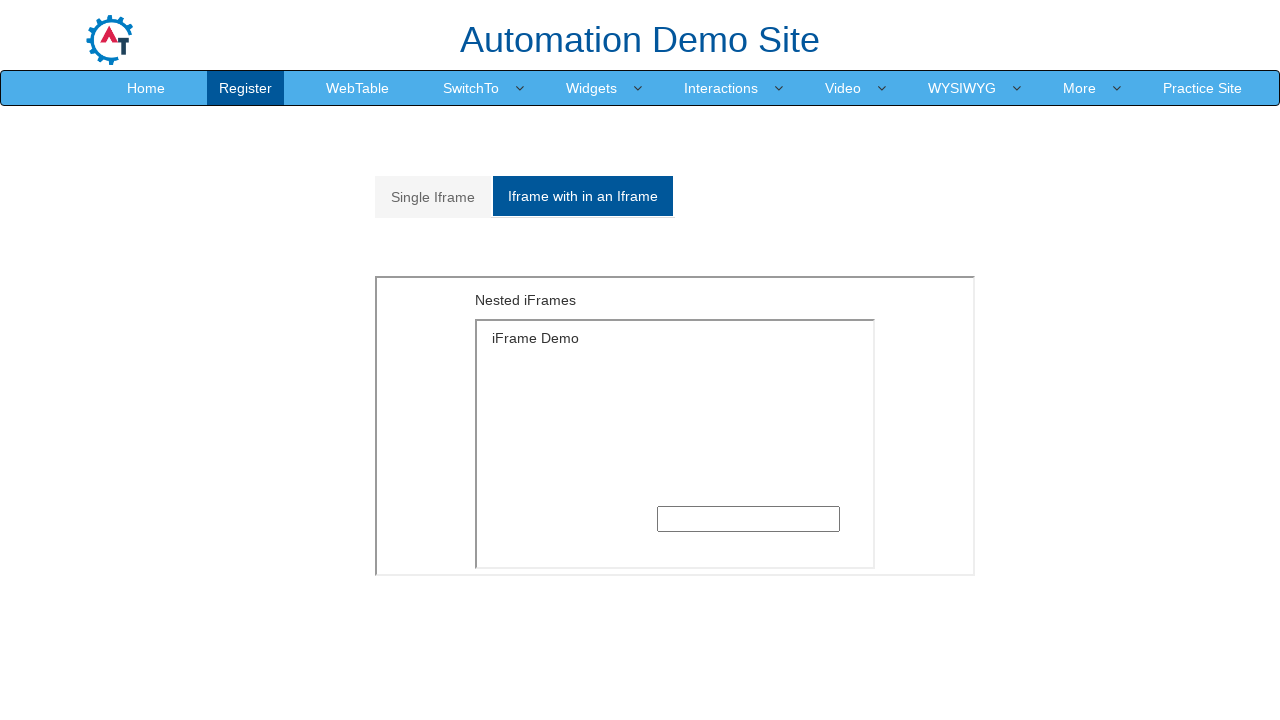

Switched to nested child iframe within parent
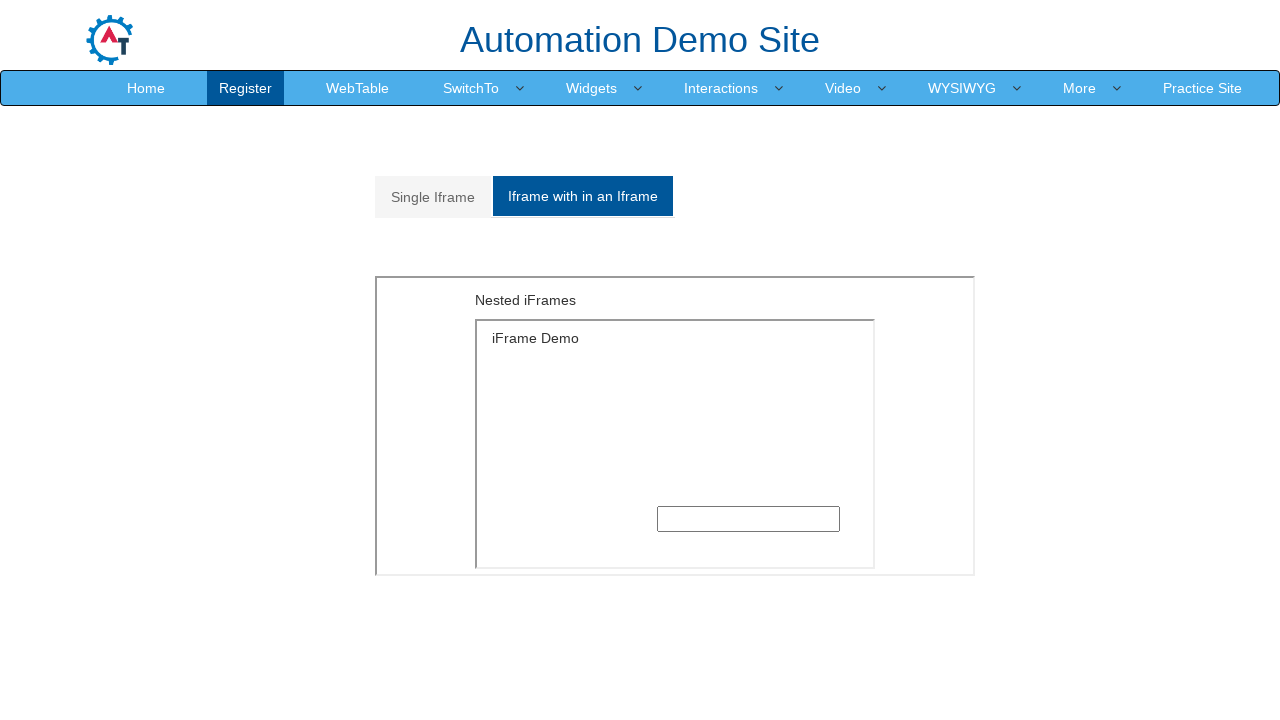

Entered 'selenium' in text input field within nested iframe on iframe >> nth=1 >> internal:control=enter-frame >> iframe >> nth=0 >> internal:c
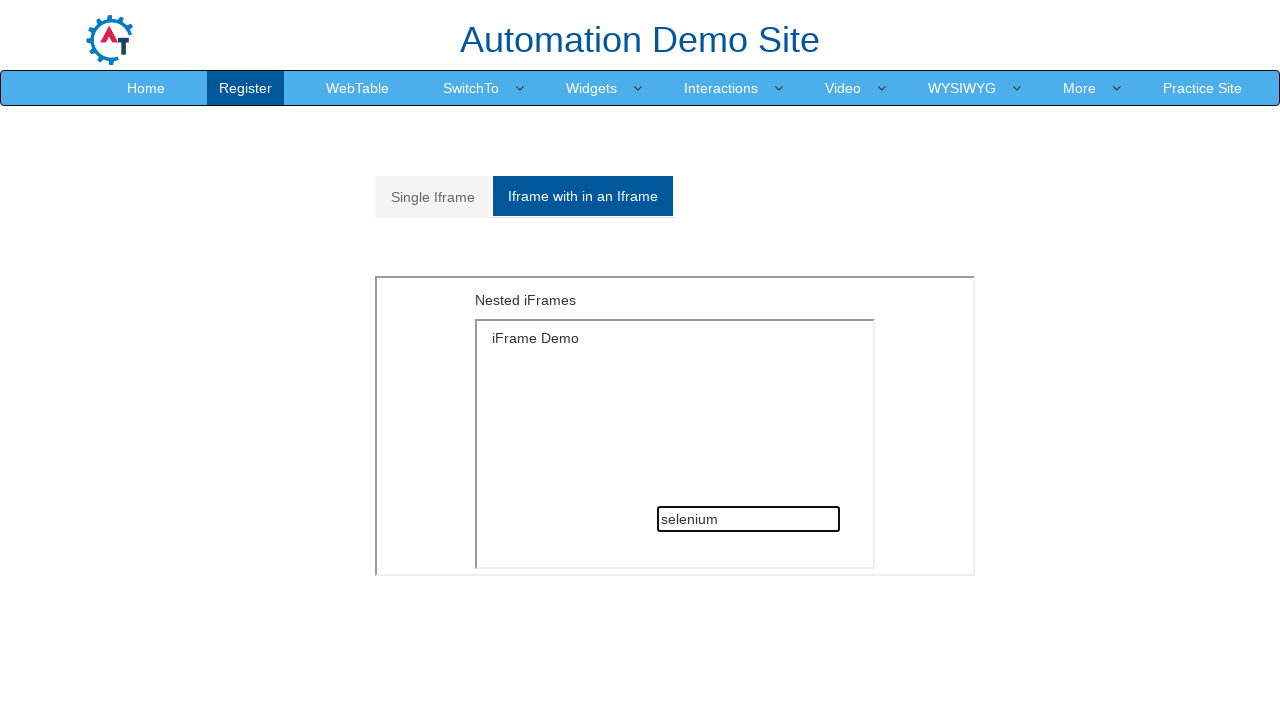

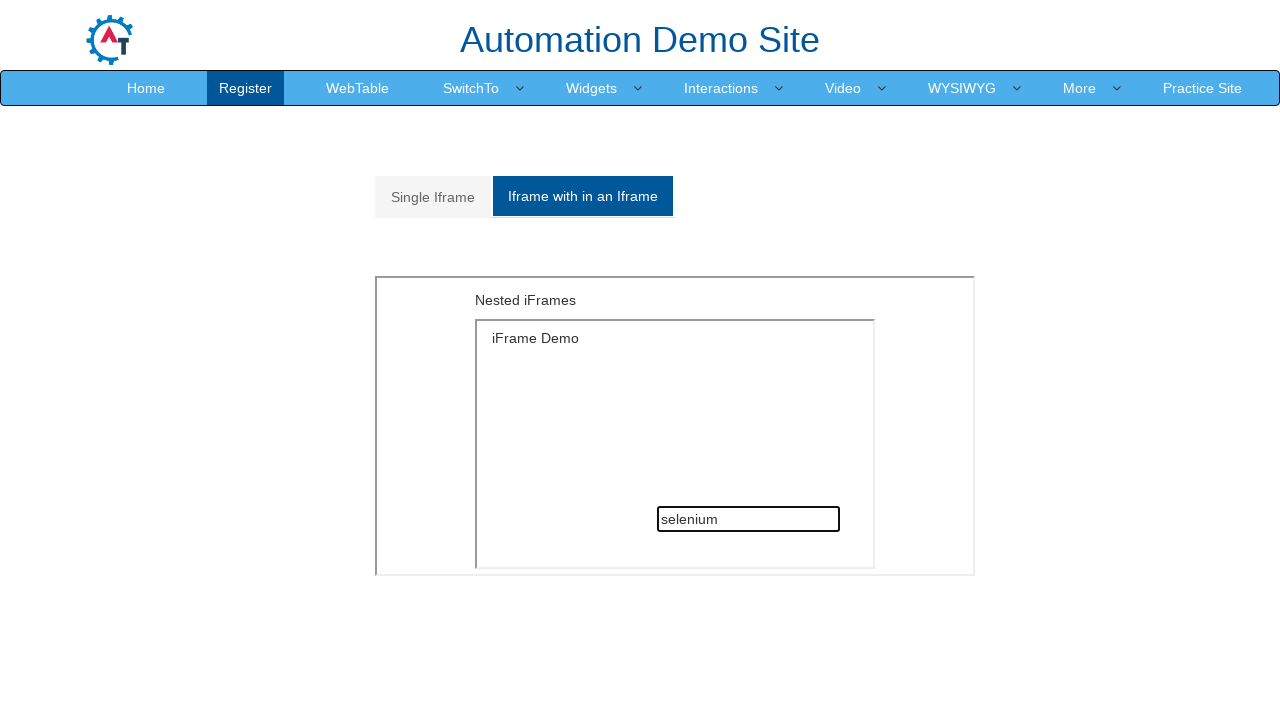